Tests status codes page by clicking each status code link (200, 301, 404, 500) and verifying the response status matches.

Starting URL: https://the-internet.herokuapp.com/status_codes

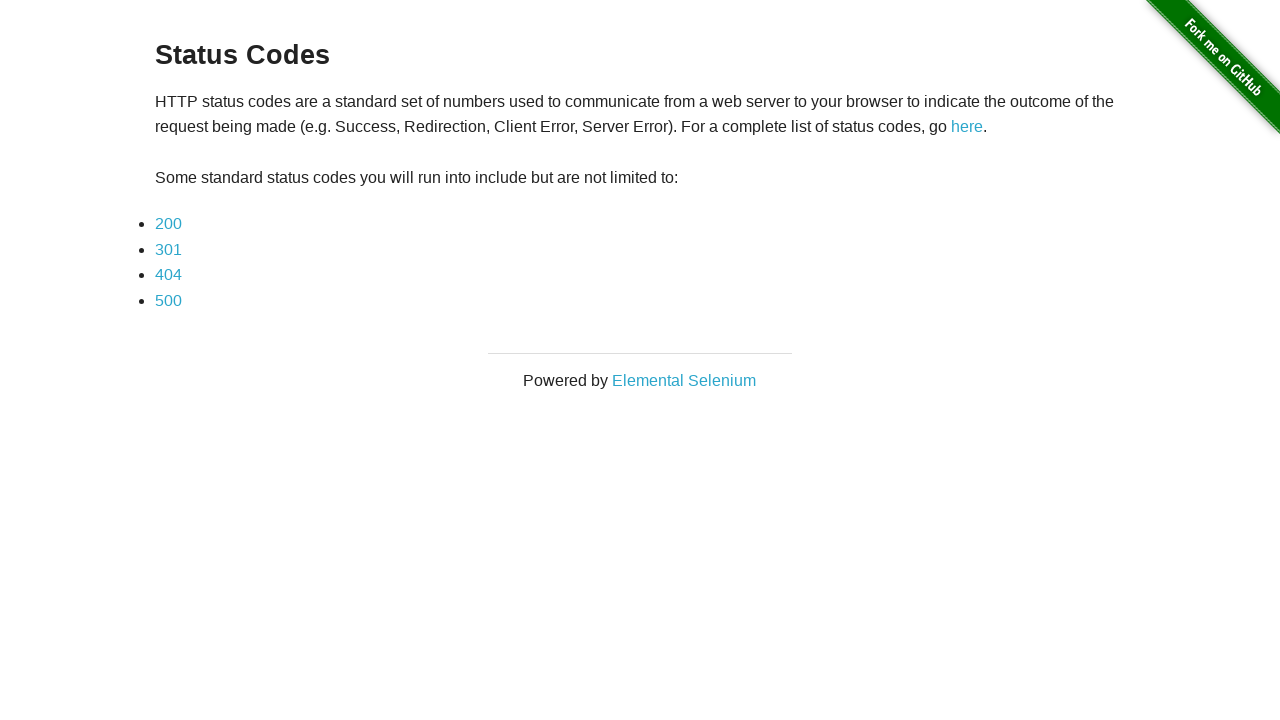

Waited for status codes page to load
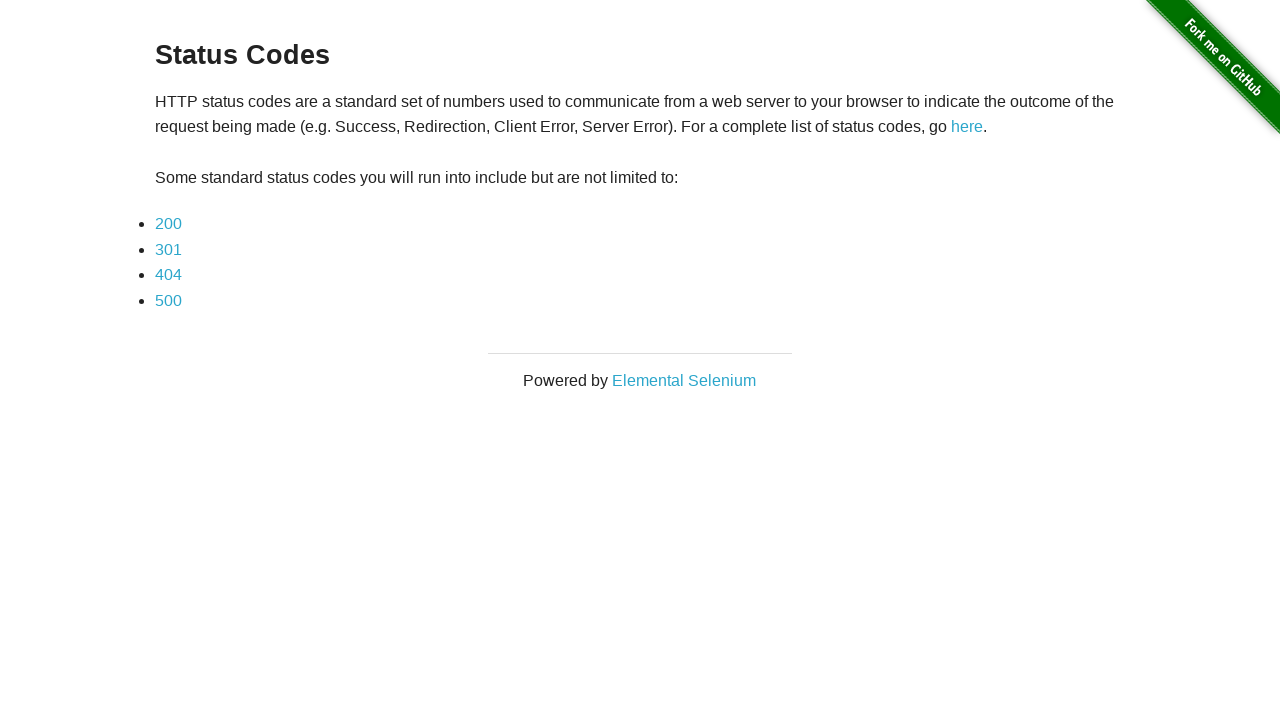

Clicked status code 200 link at (168, 224) on a:has-text('200')
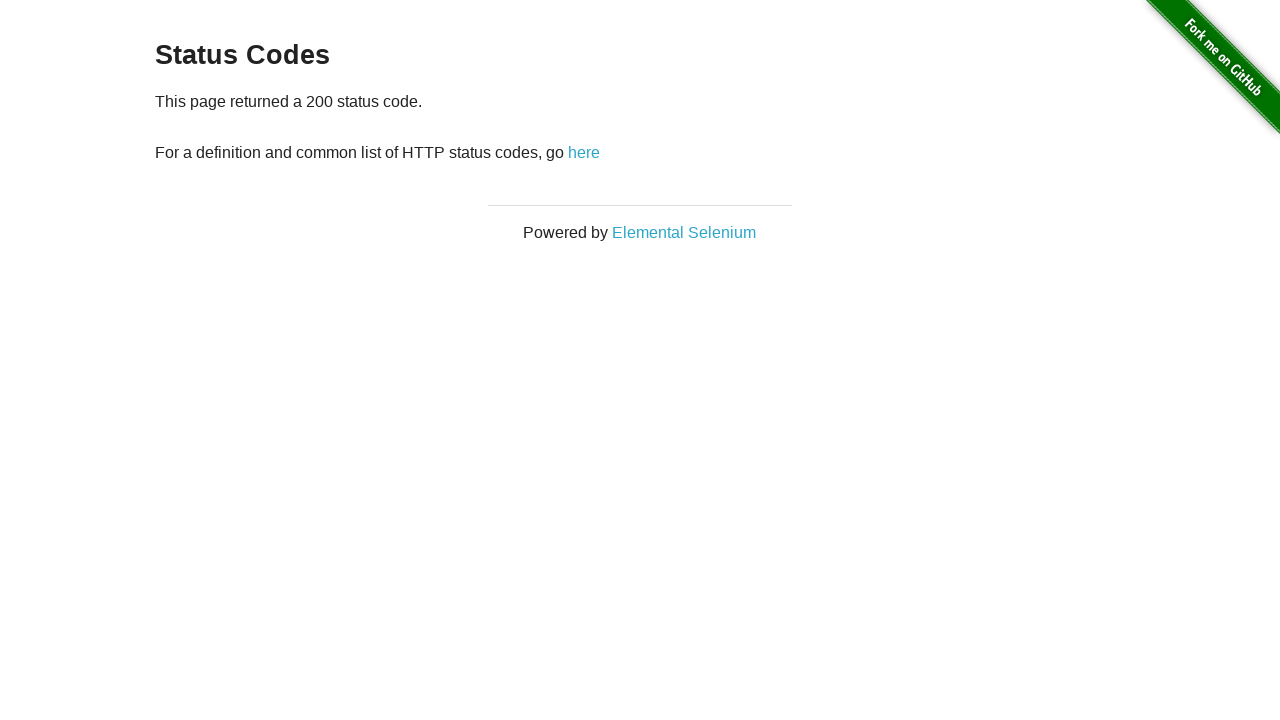

Verified response status code 200 matches expected value
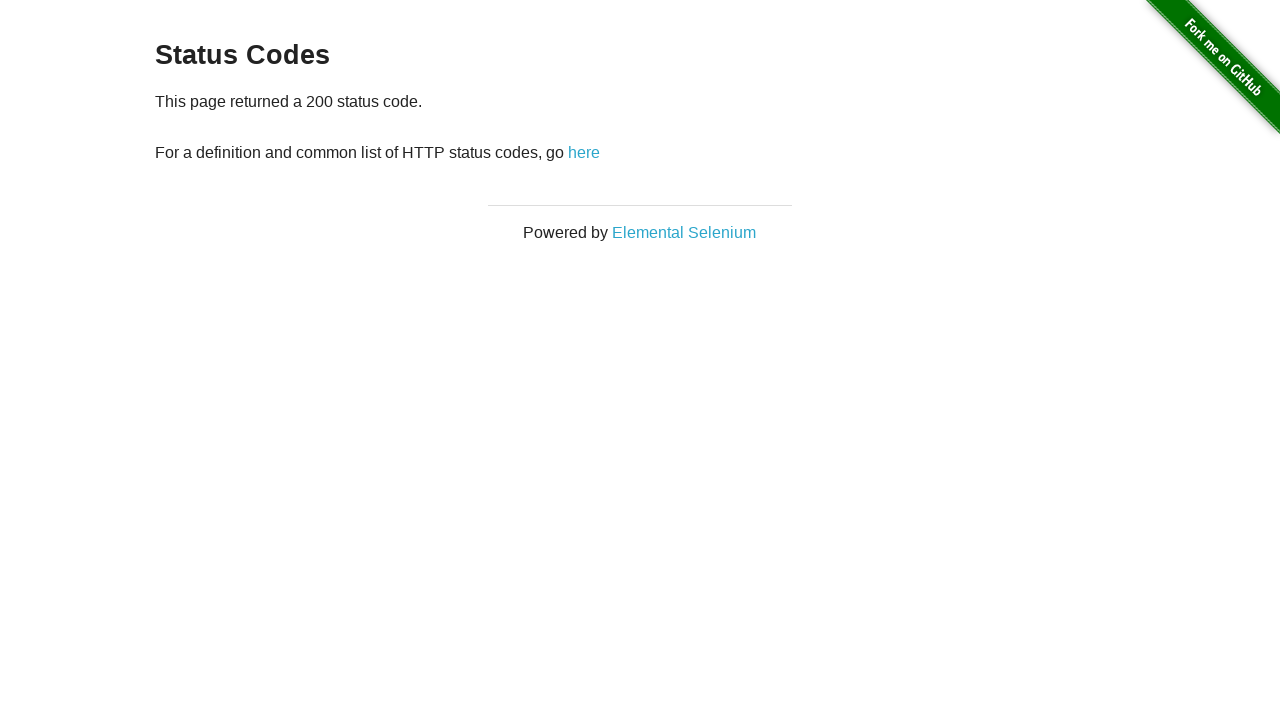

Waited for status codes/200 page to load
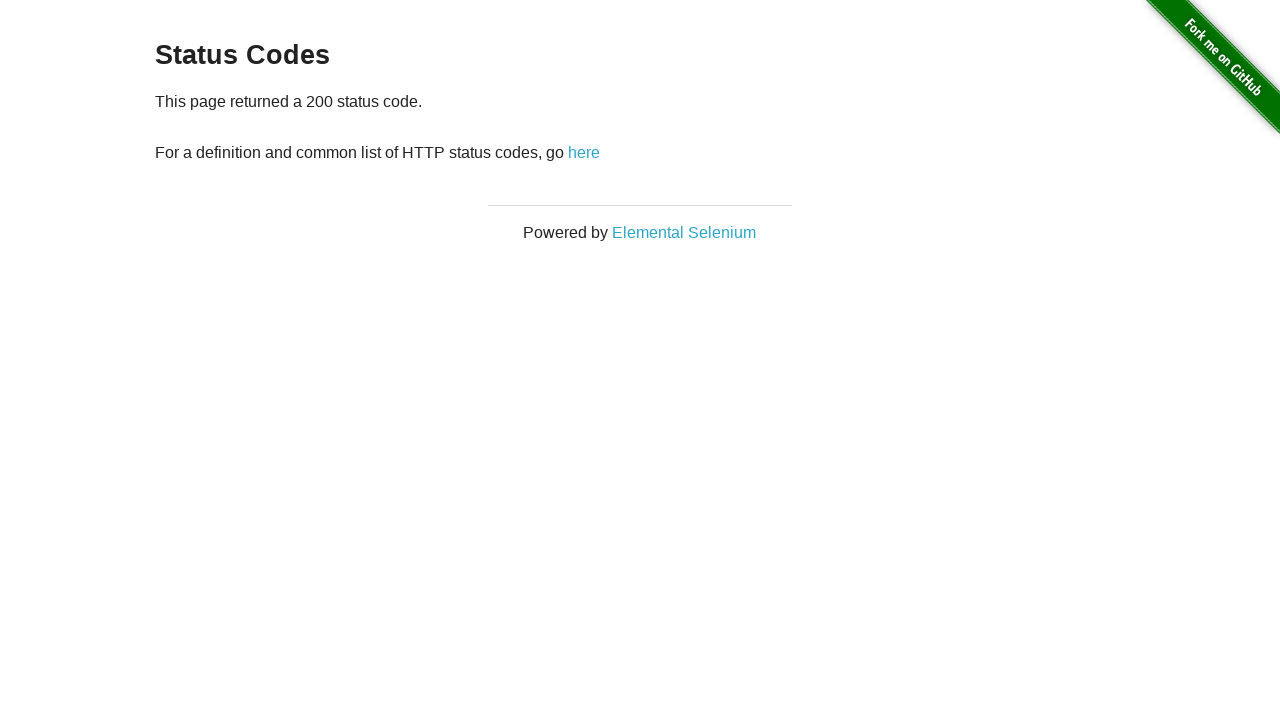

Navigated back to status codes page
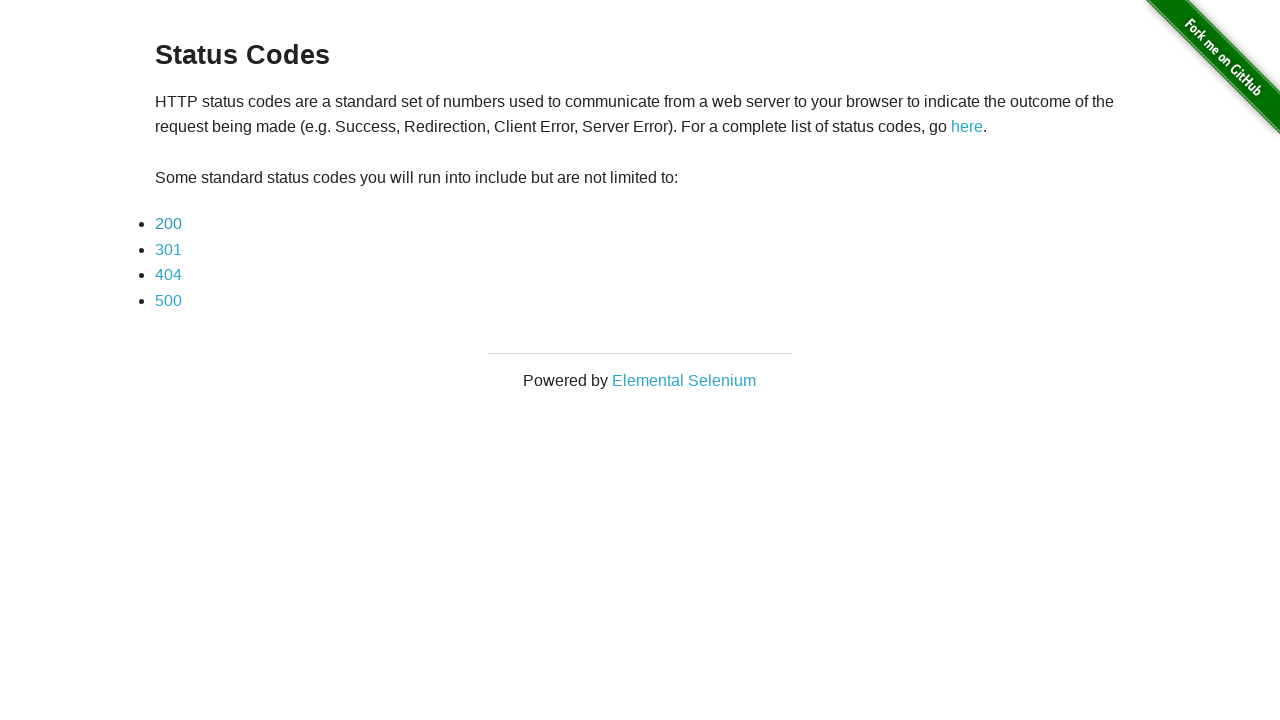

Clicked status code 301 link at (168, 249) on a:has-text('301')
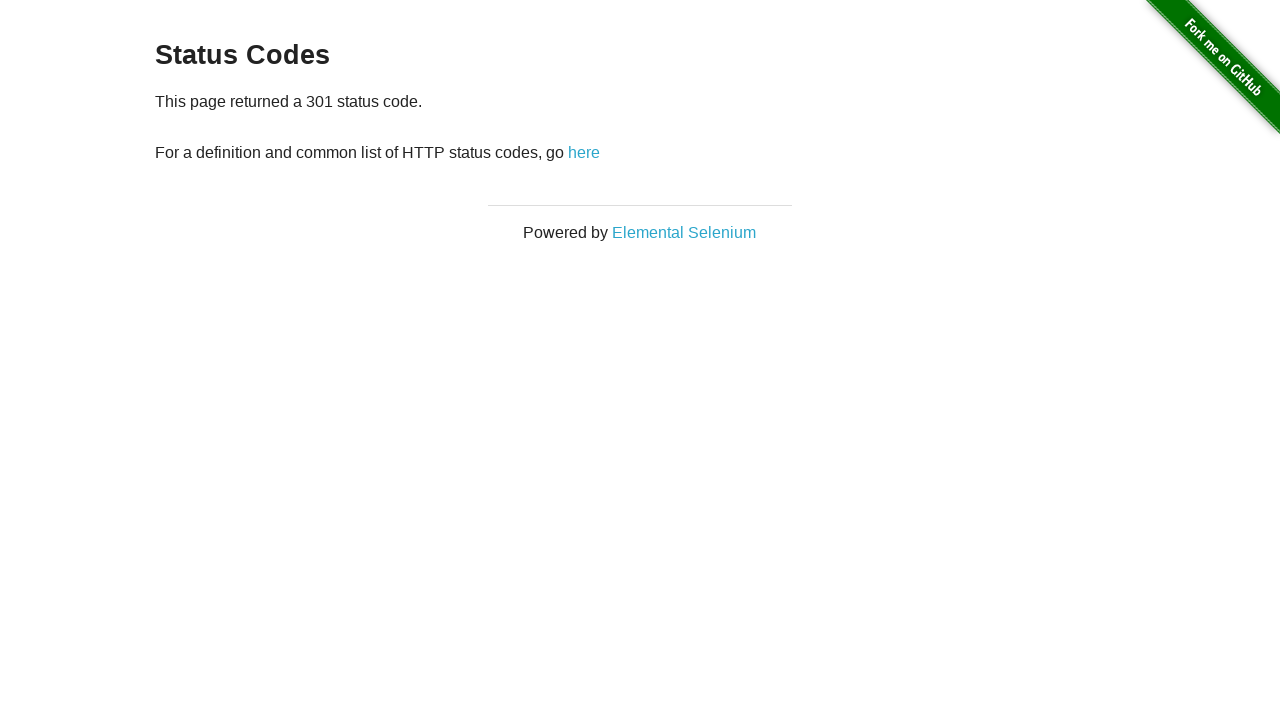

Verified response status code 301 matches expected value
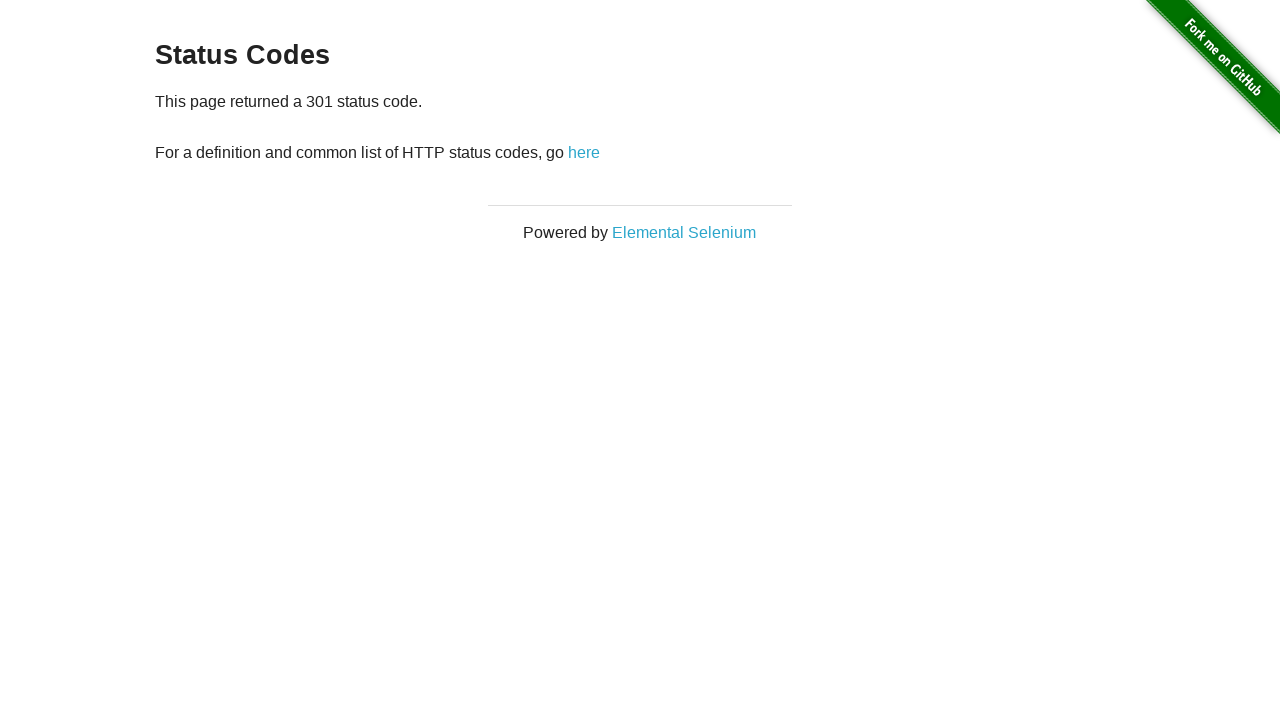

Waited for status codes/301 page to load
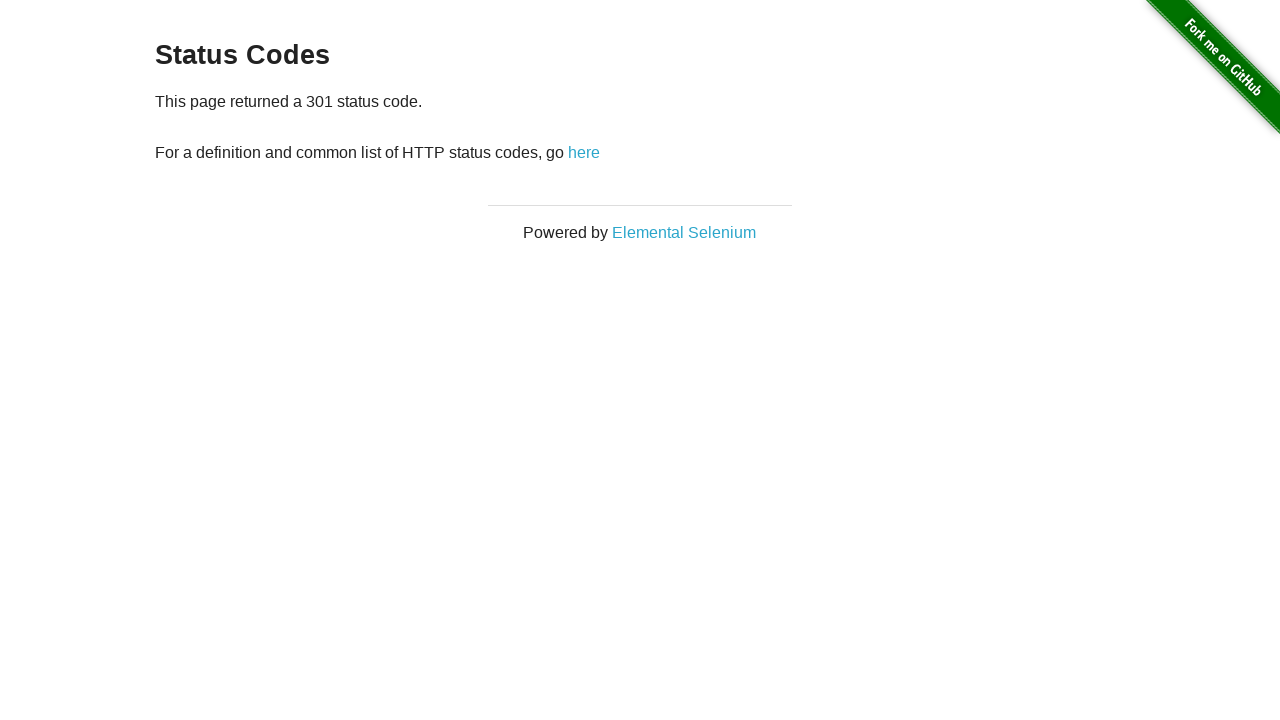

Navigated back to status codes page
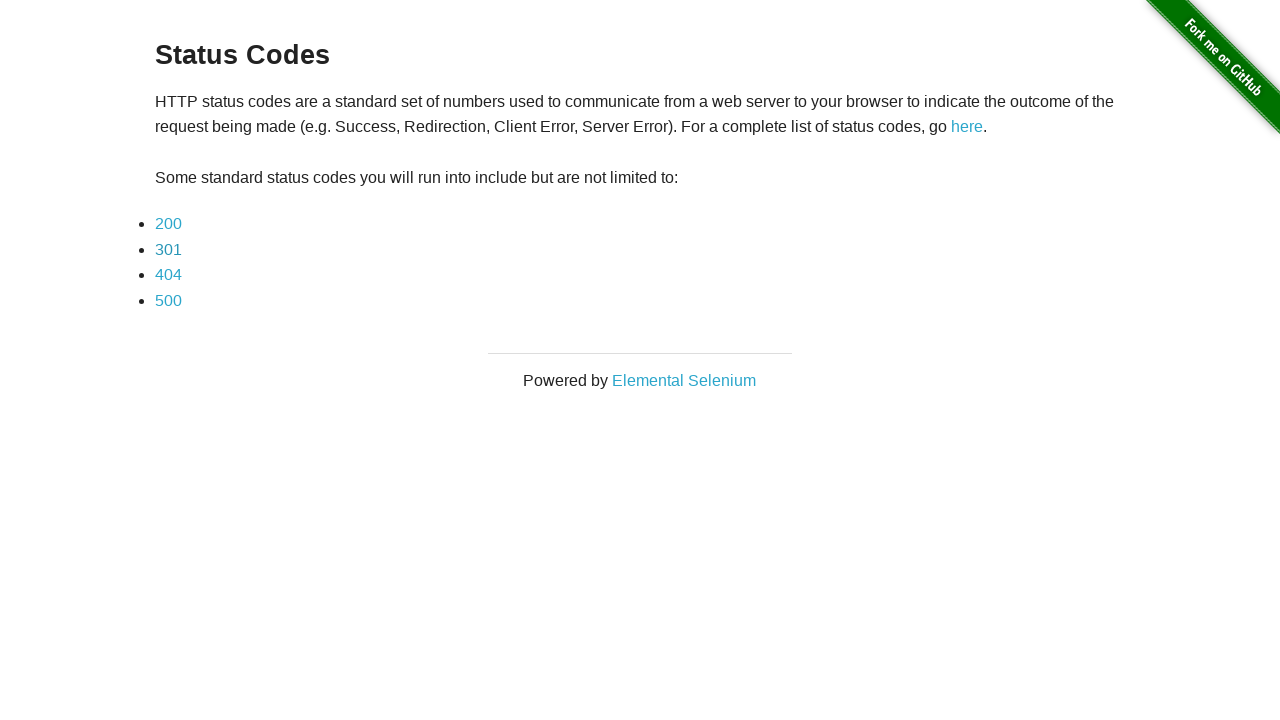

Clicked status code 404 link at (168, 275) on a:has-text('404')
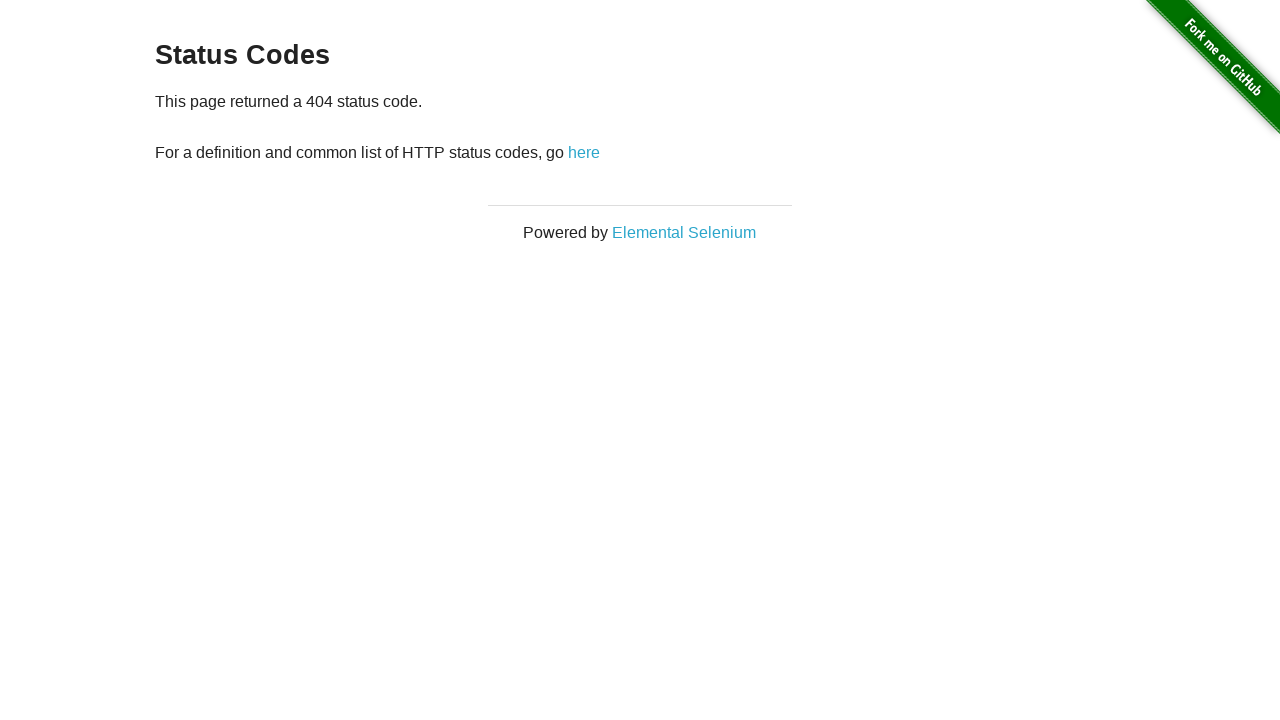

Verified response status code 404 matches expected value
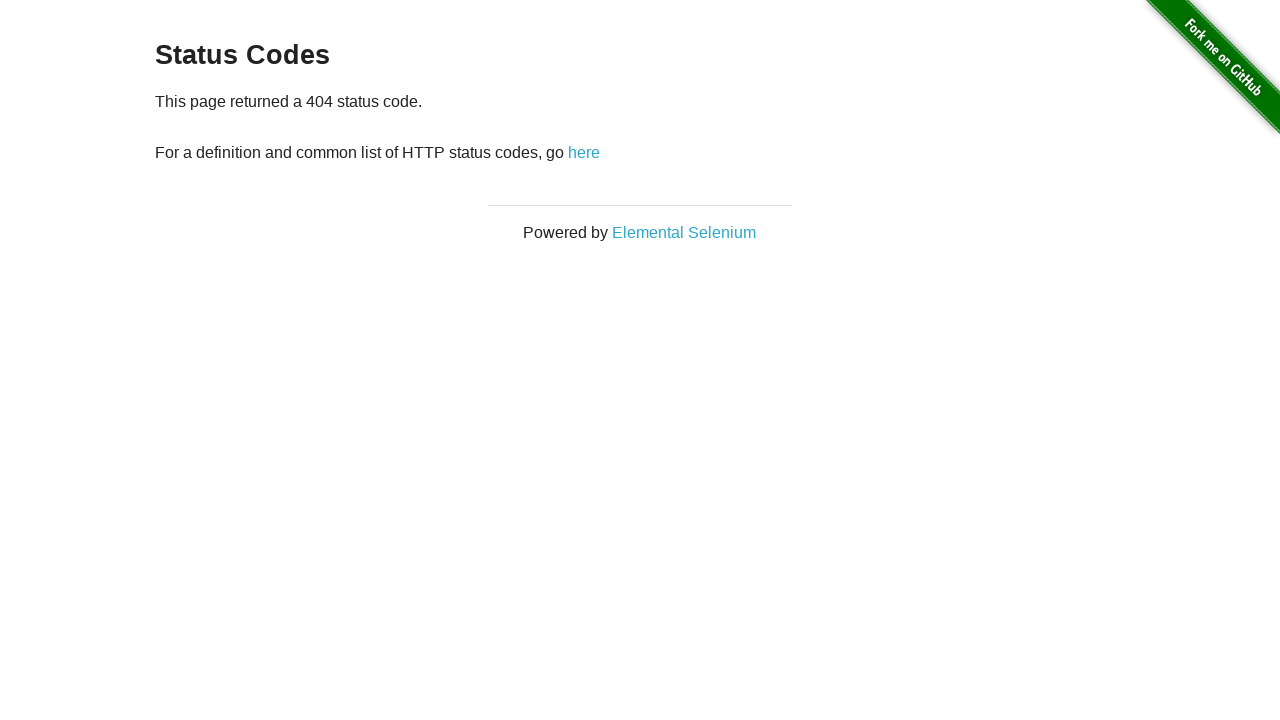

Waited for status codes/404 page to load
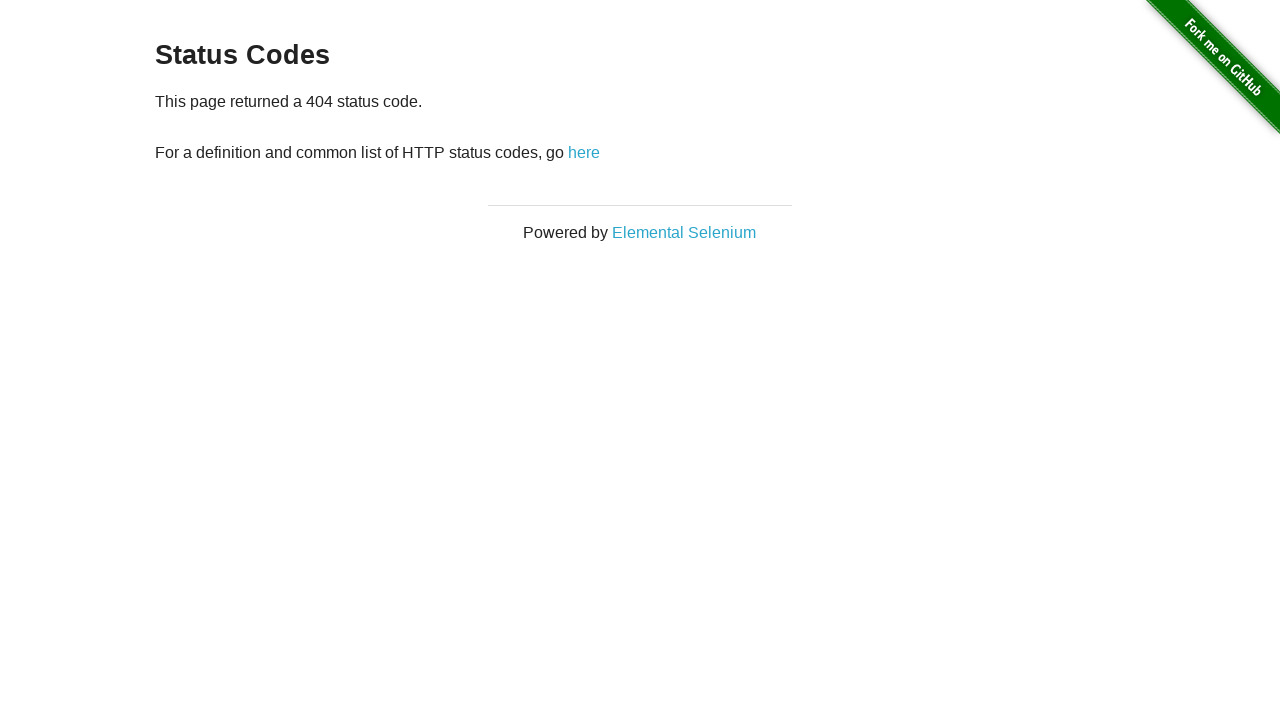

Navigated back to status codes page
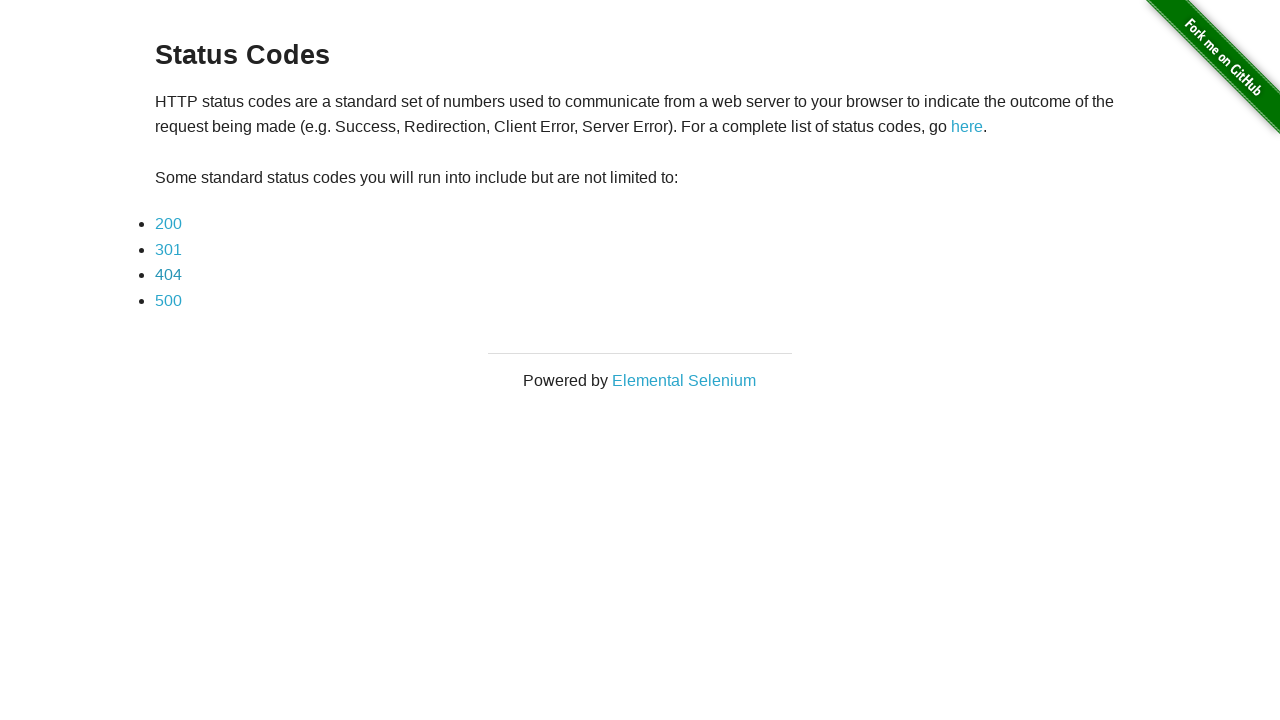

Clicked status code 500 link at (168, 300) on a:has-text('500')
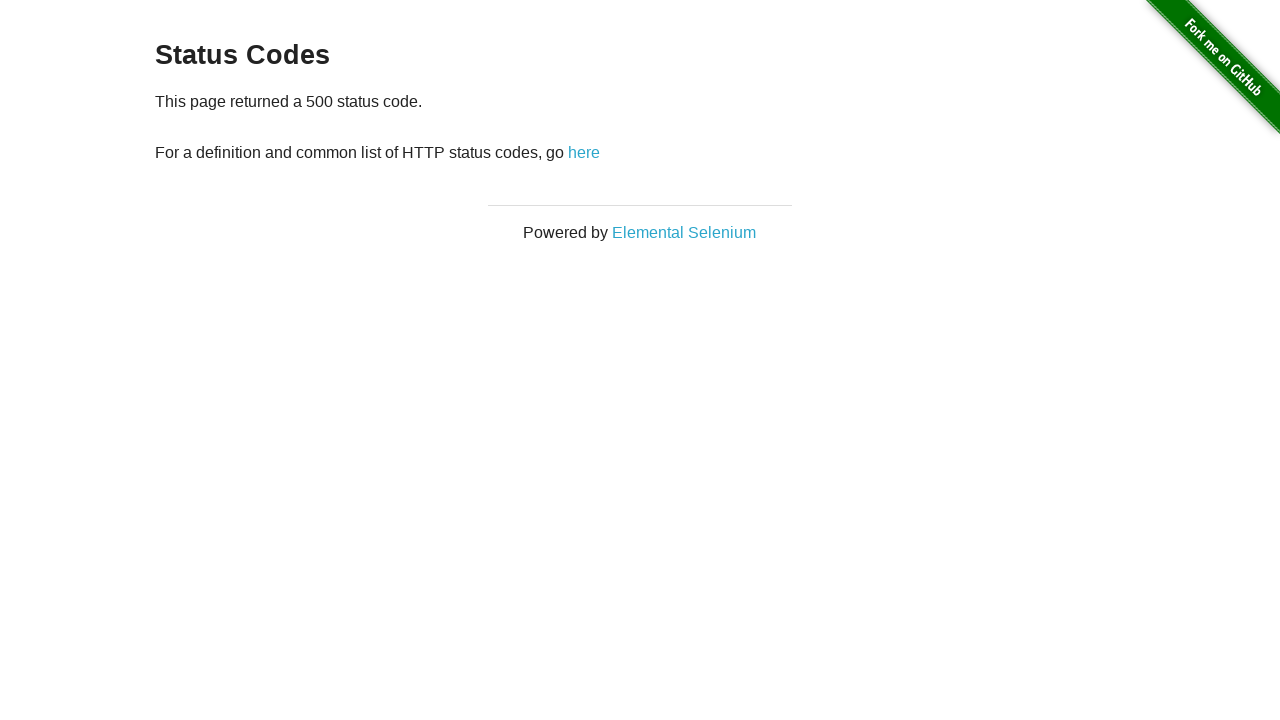

Verified response status code 500 matches expected value
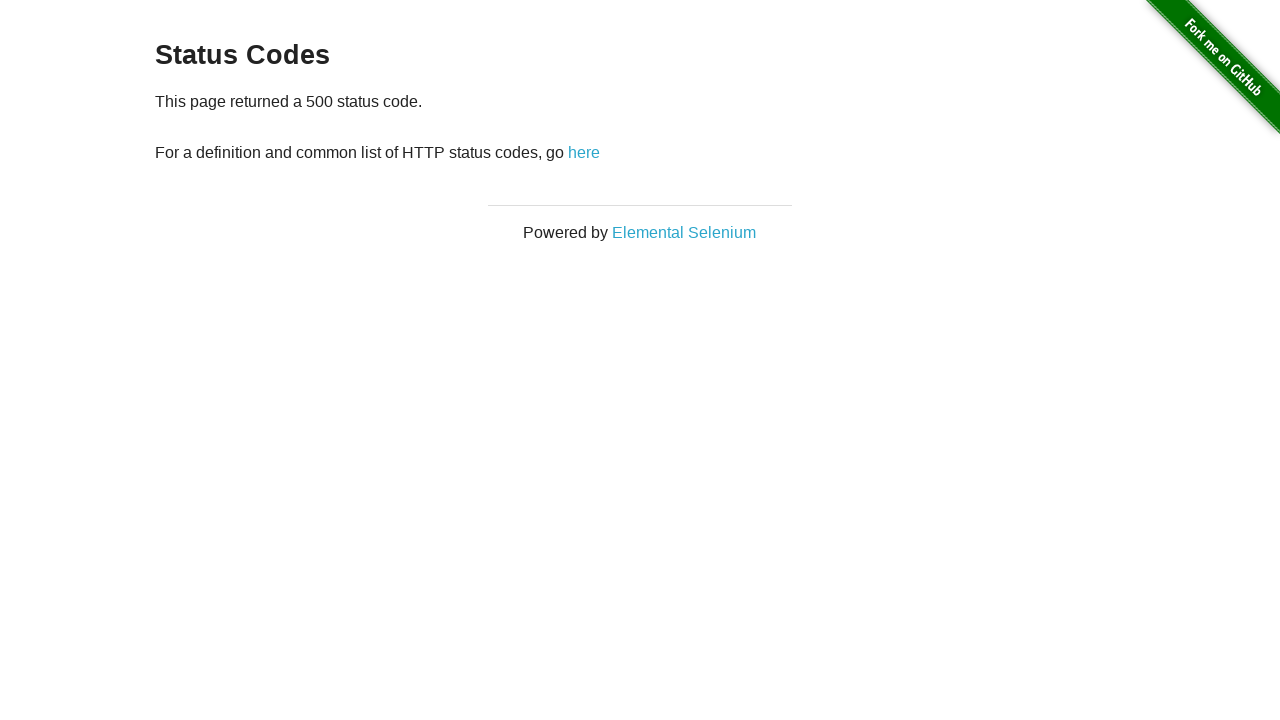

Waited for status codes/500 page to load
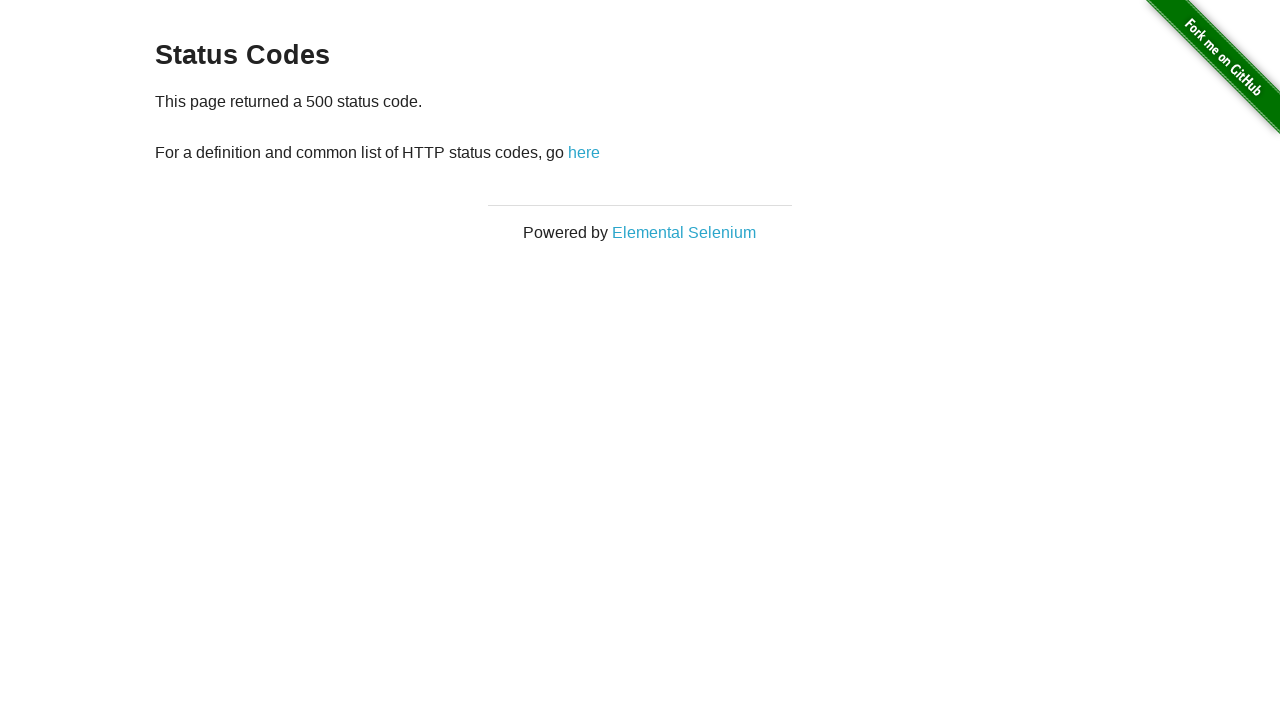

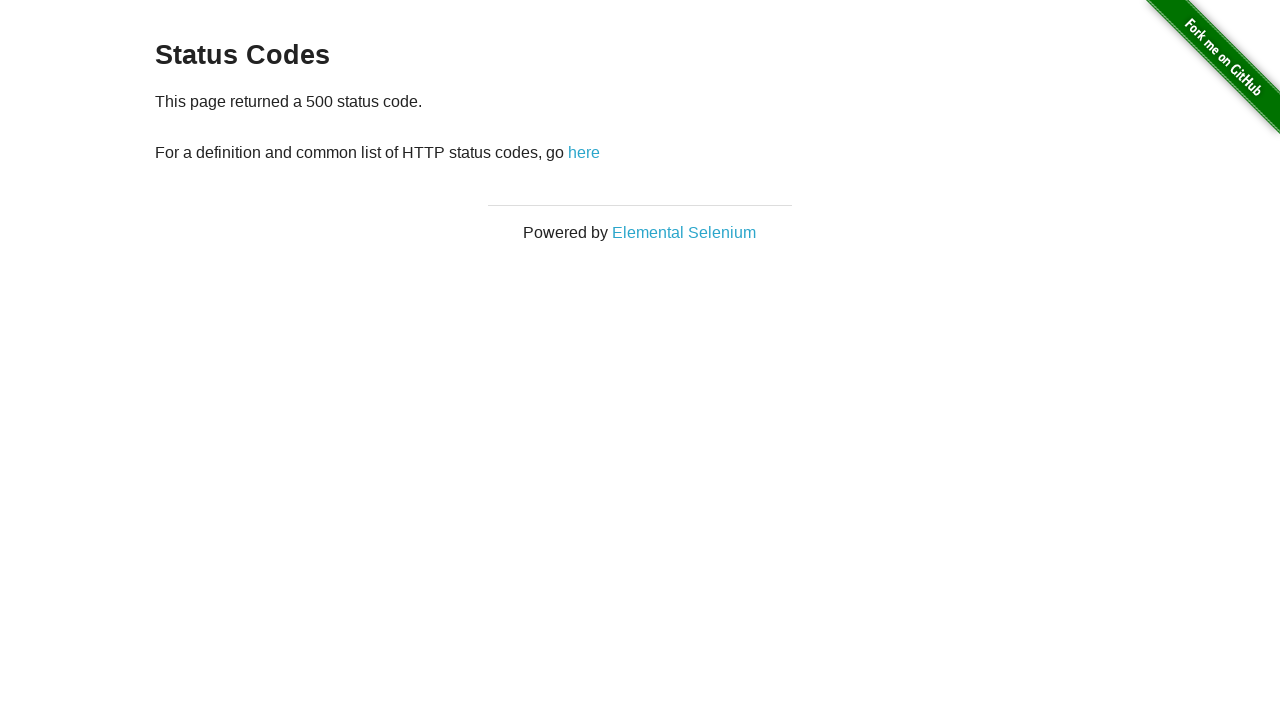